Tests adding multiple subjects to a multi-select input field on the Practice Form page, then removes all but the first subject, and verifies the first subject still exists.

Starting URL: https://demoqa.com/

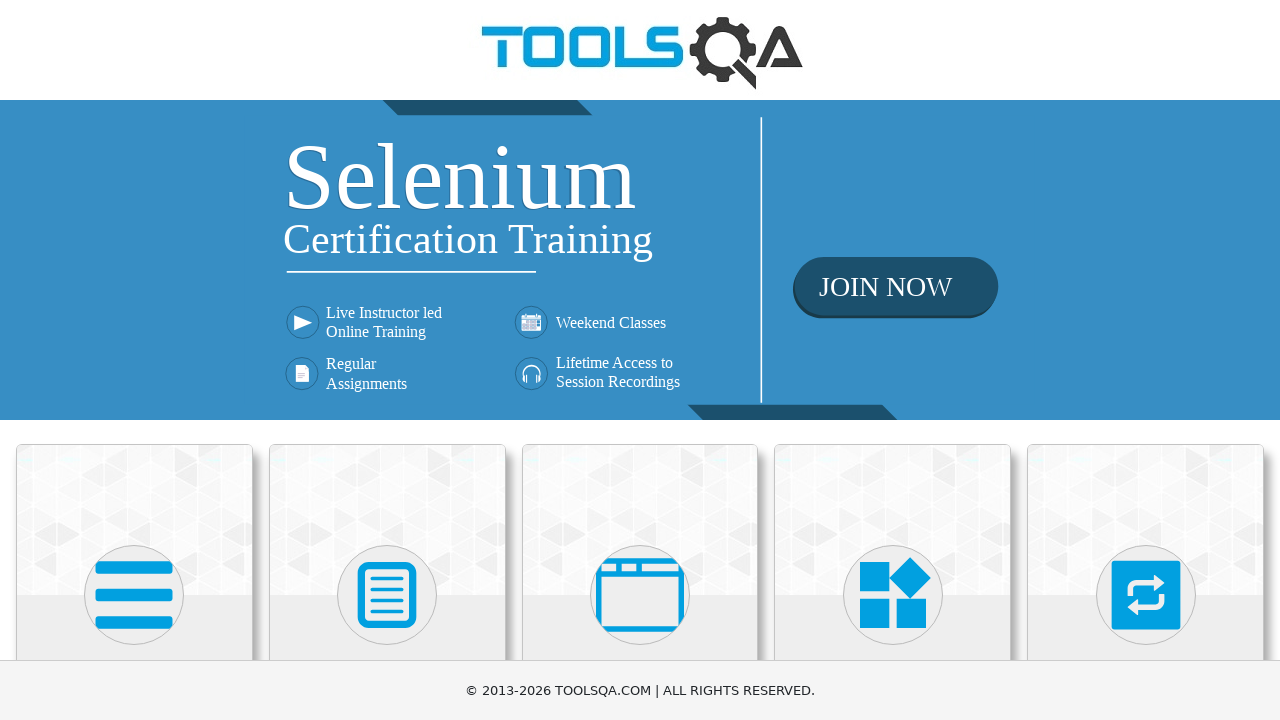

Scrolled down 500px to see Forms section
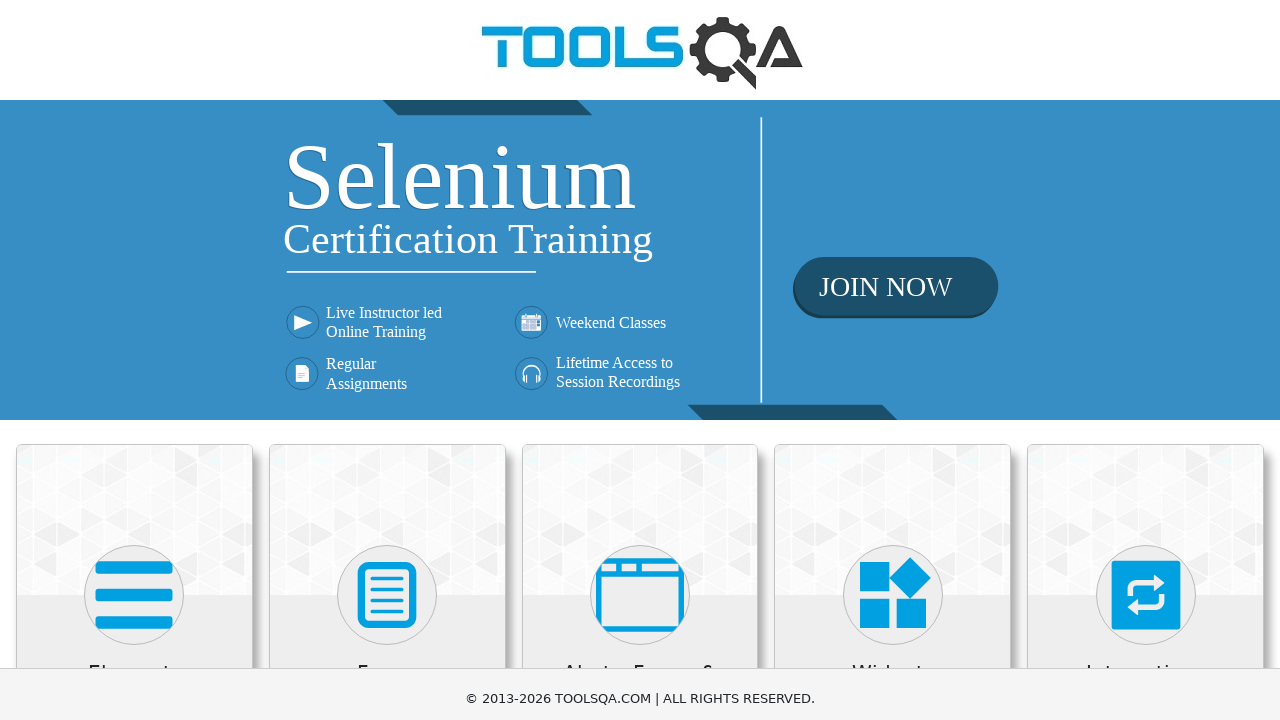

Clicked on Forms card at (387, 173) on xpath=//h5[text()='Forms']
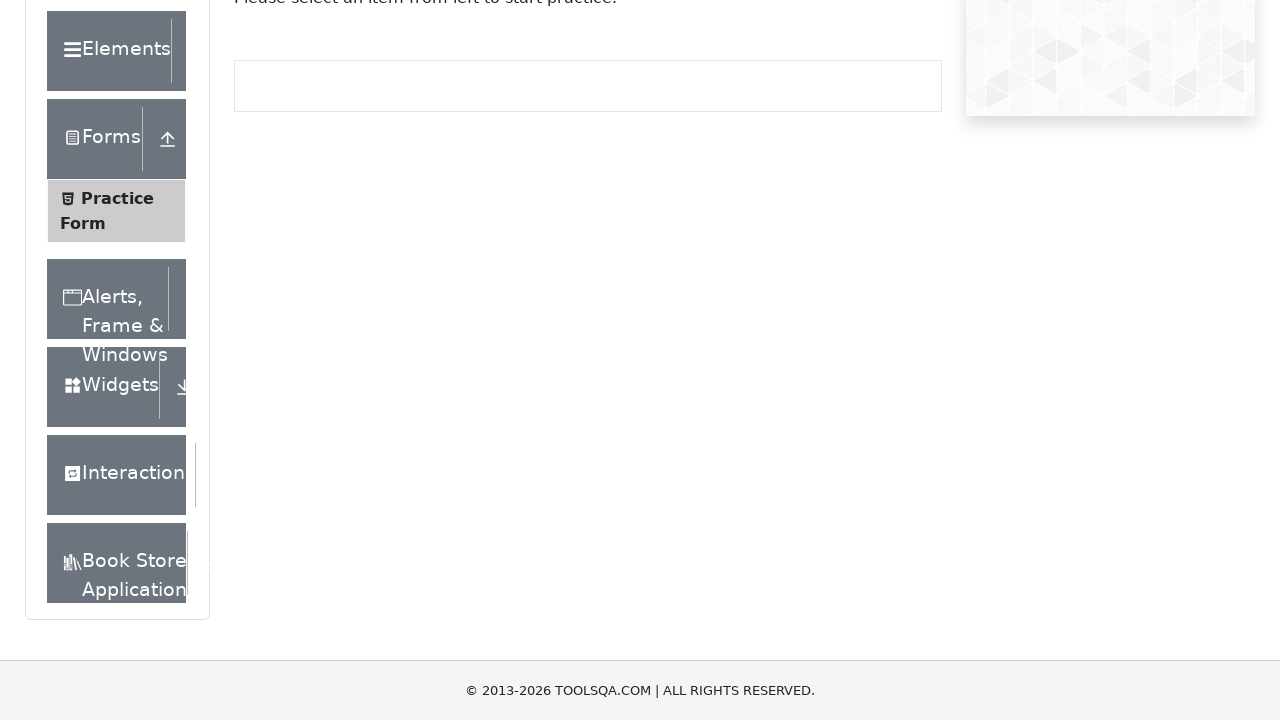

Clicked on Practice Form option in side menu at (117, 198) on xpath=//span[text()='Practice Form']
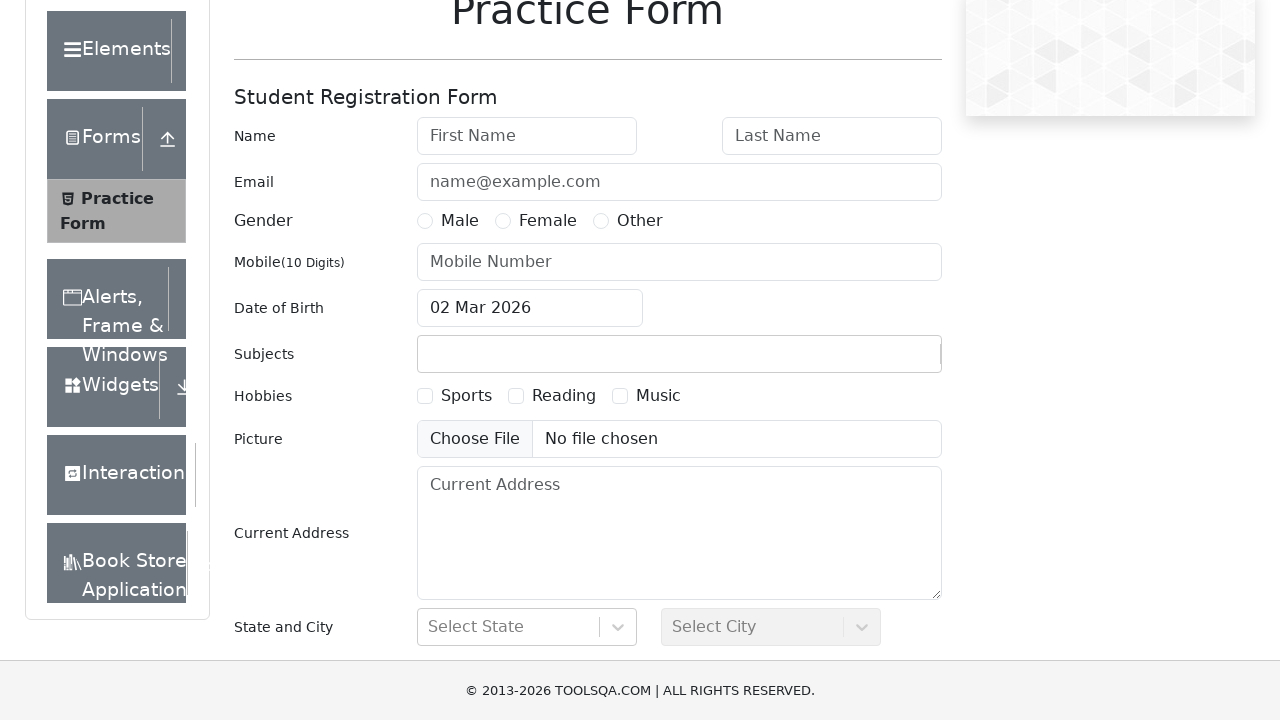

Scrolled down 200px to see subjects input field
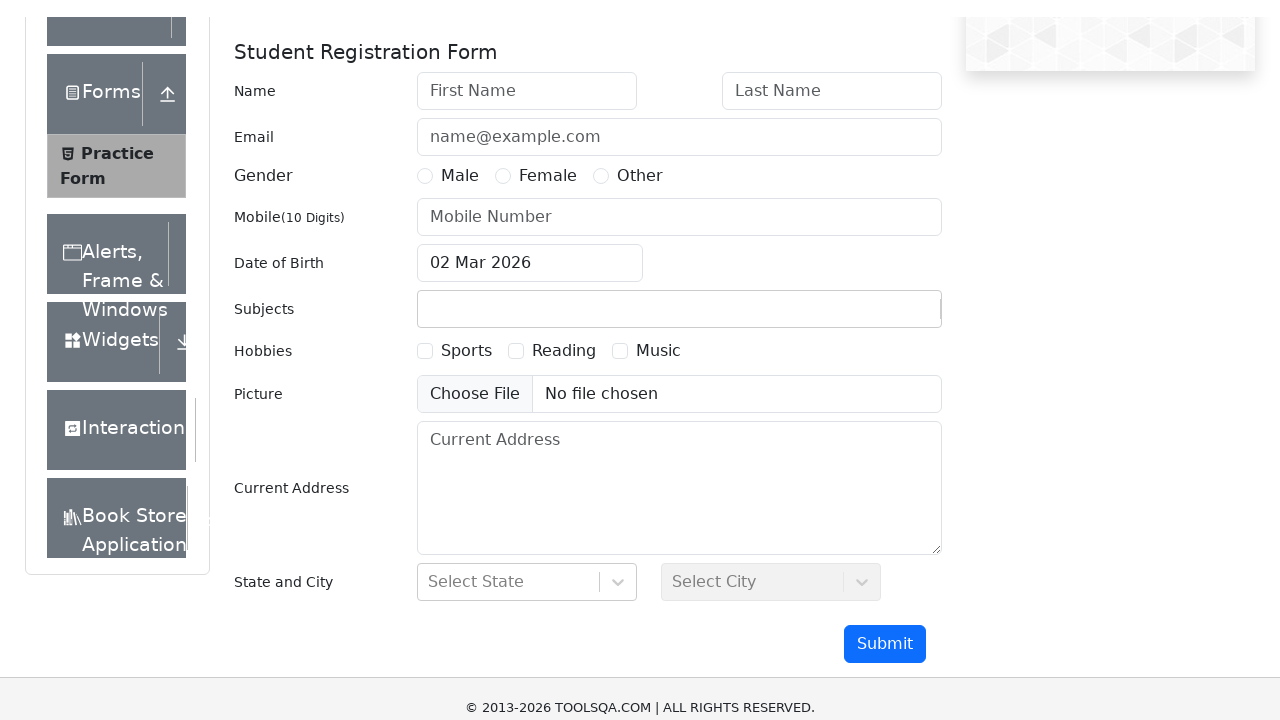

Filled subjects input with 'Accounting' on #subjectsInput
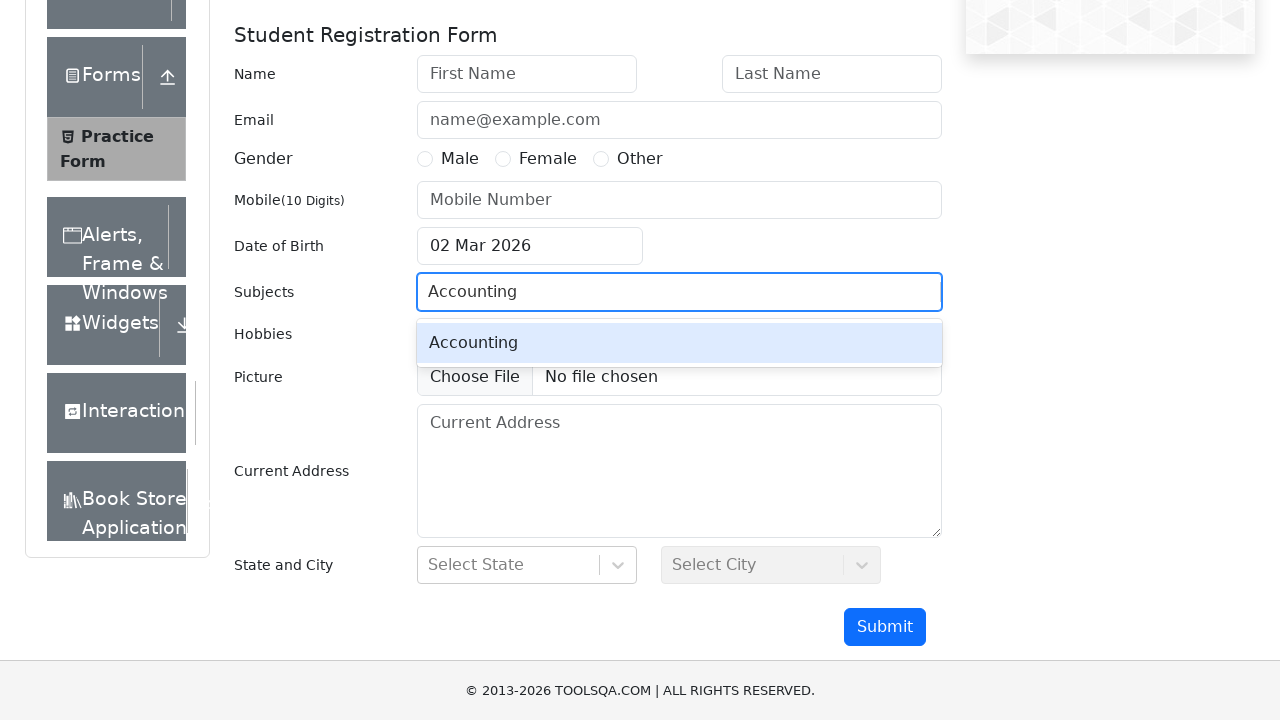

Pressed Enter to add 'Accounting' to the list on #subjectsInput
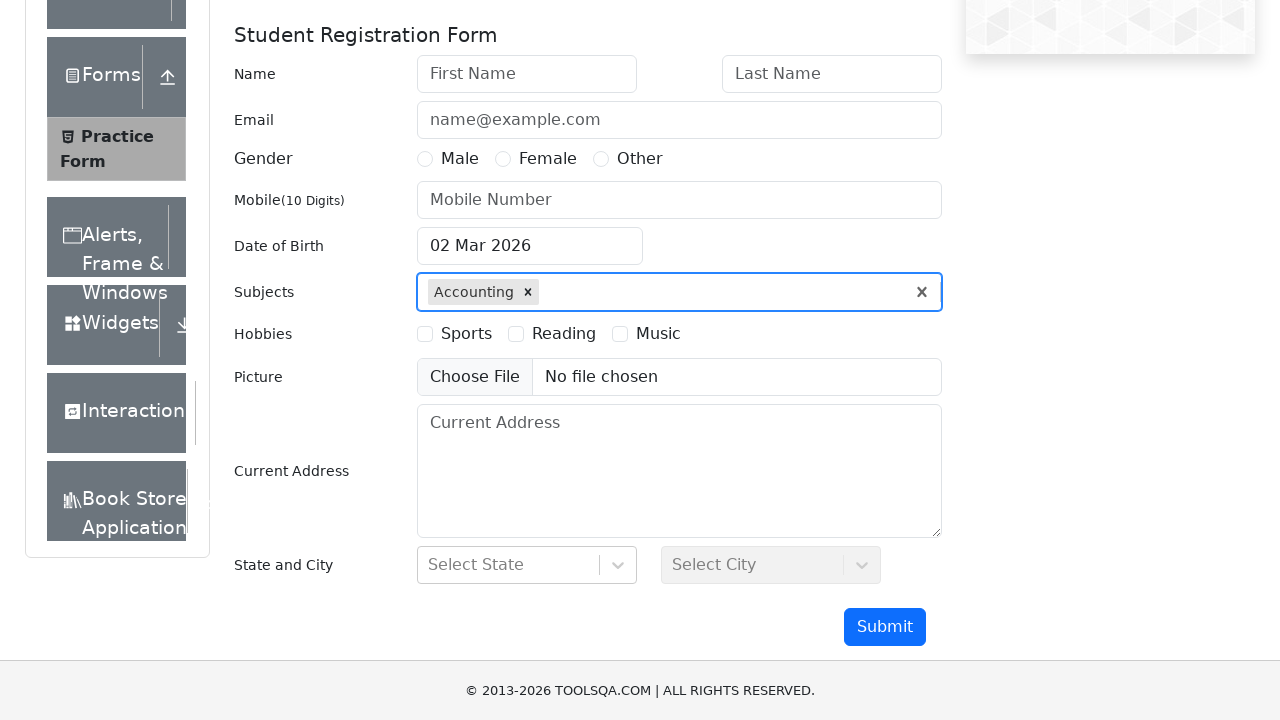

Filled subjects input with 'Maths' on #subjectsInput
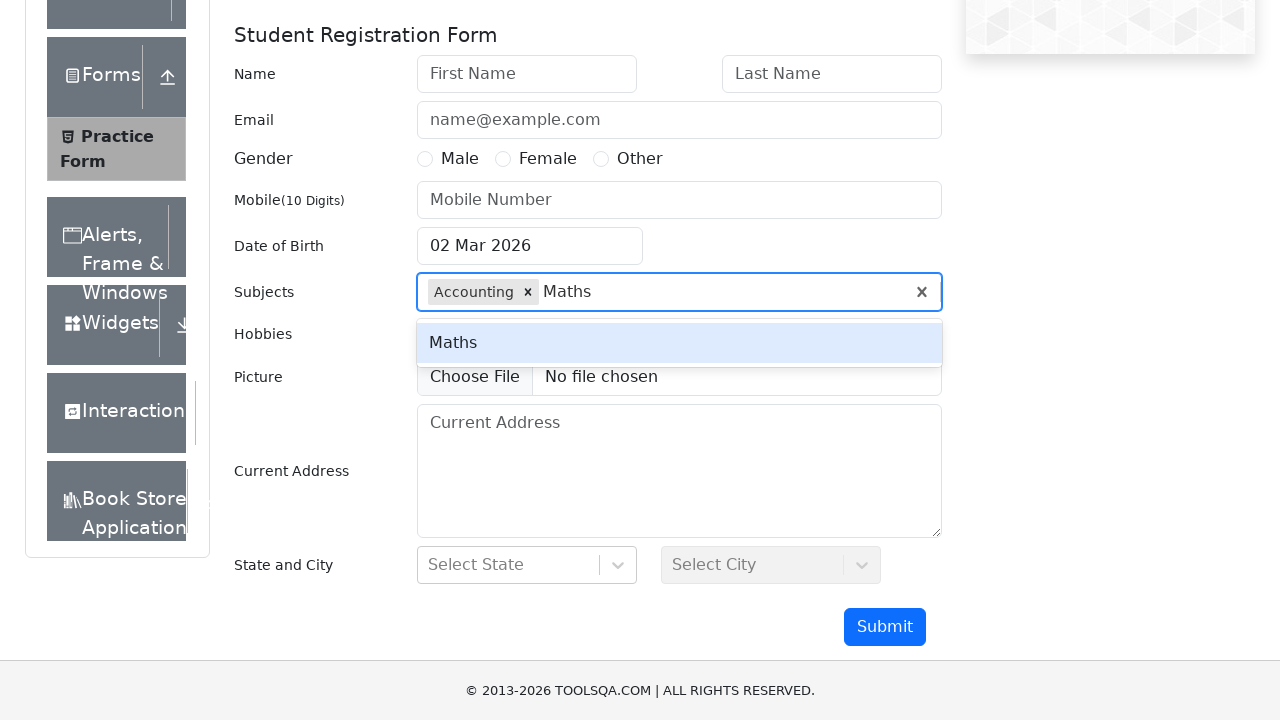

Pressed Enter to add 'Maths' to the list on #subjectsInput
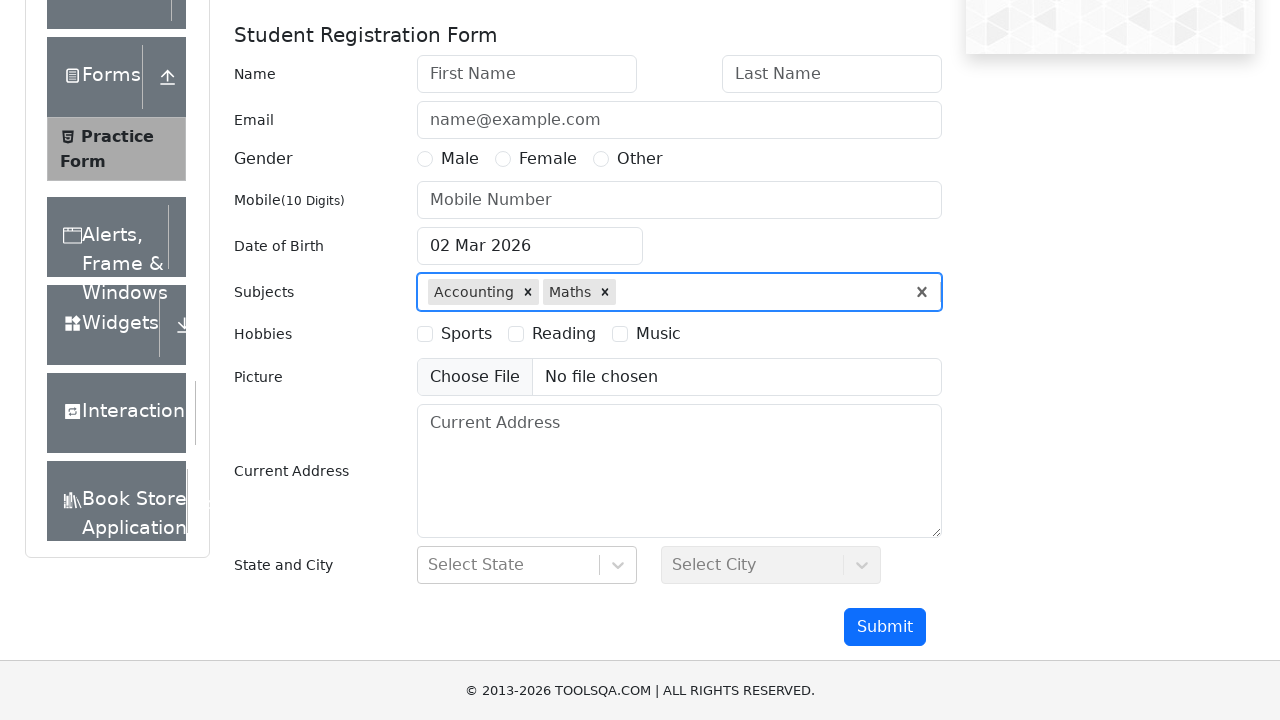

Filled subjects input with 'English' on #subjectsInput
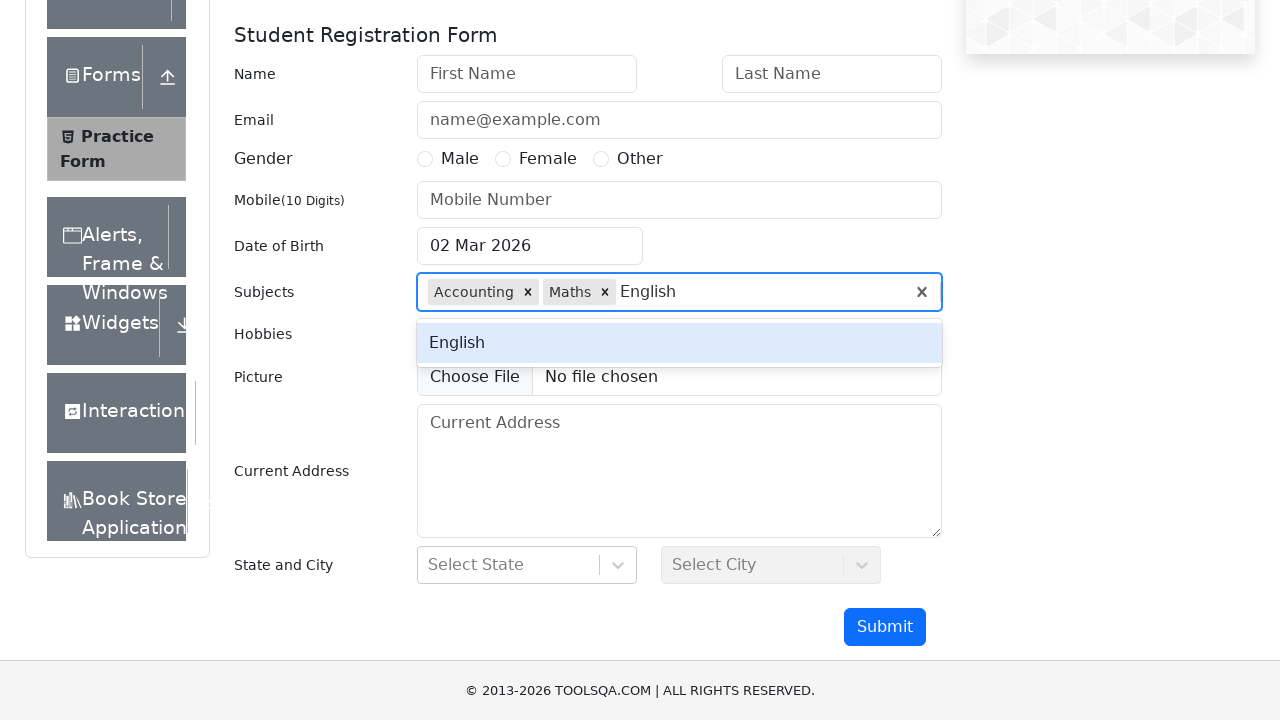

Pressed Enter to add 'English' to the list on #subjectsInput
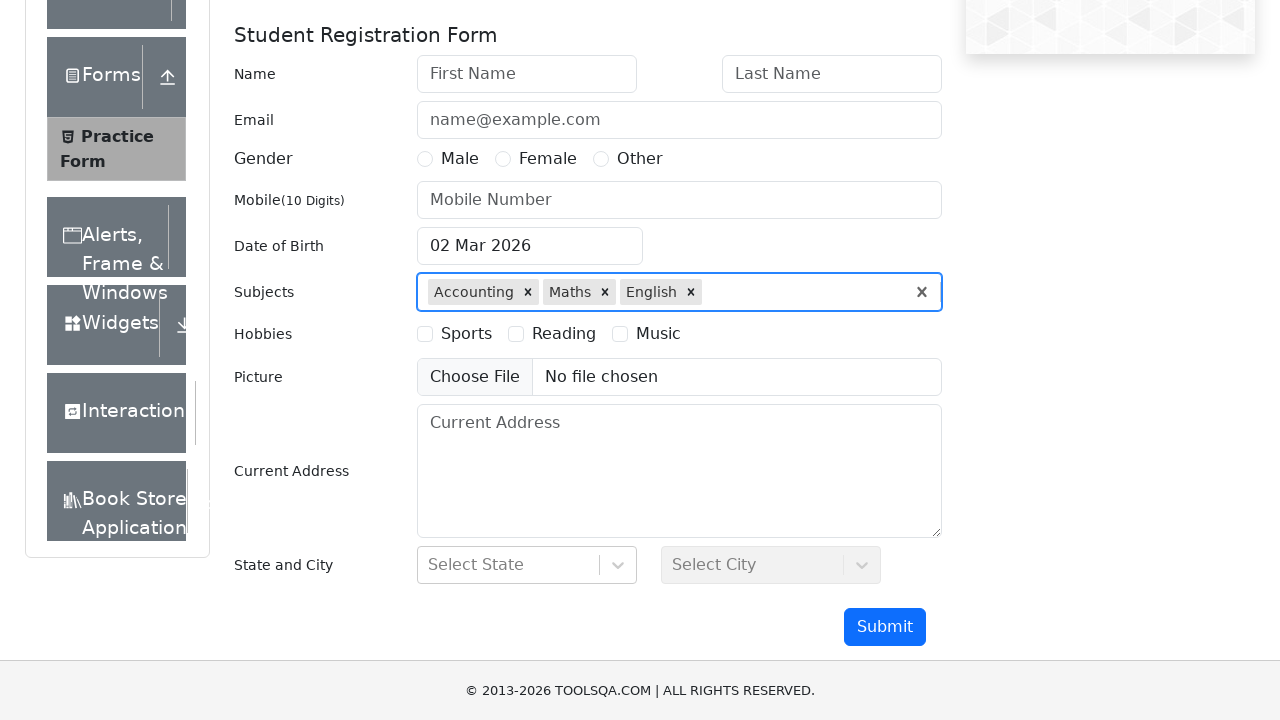

Filled subjects input with 'Chemistry' on #subjectsInput
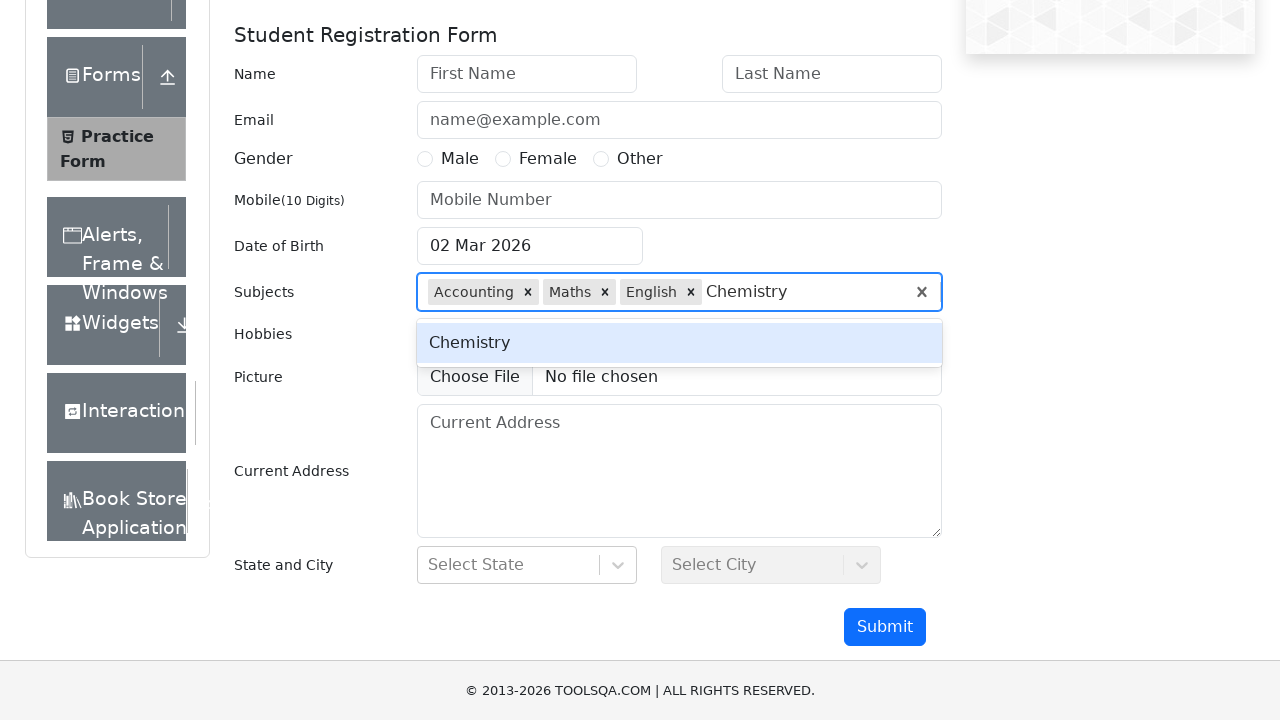

Pressed Enter to add 'Chemistry' to the list on #subjectsInput
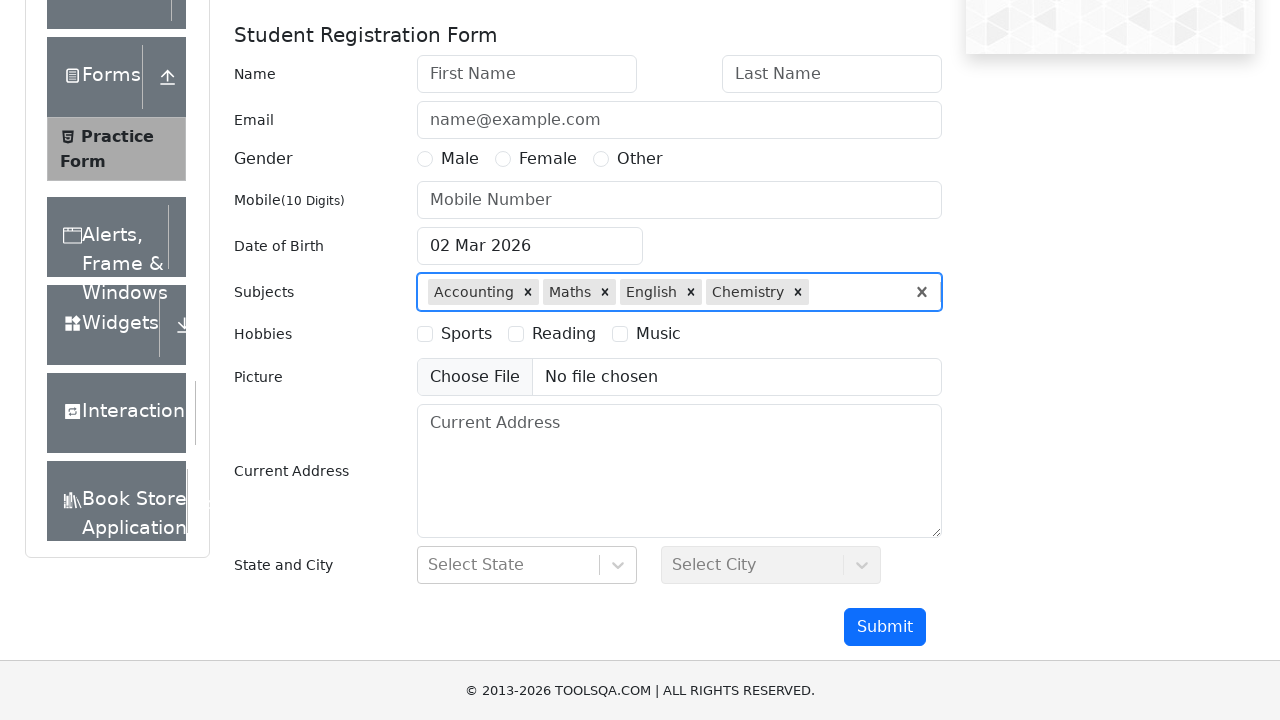

Filled subjects input with 'Commerce' on #subjectsInput
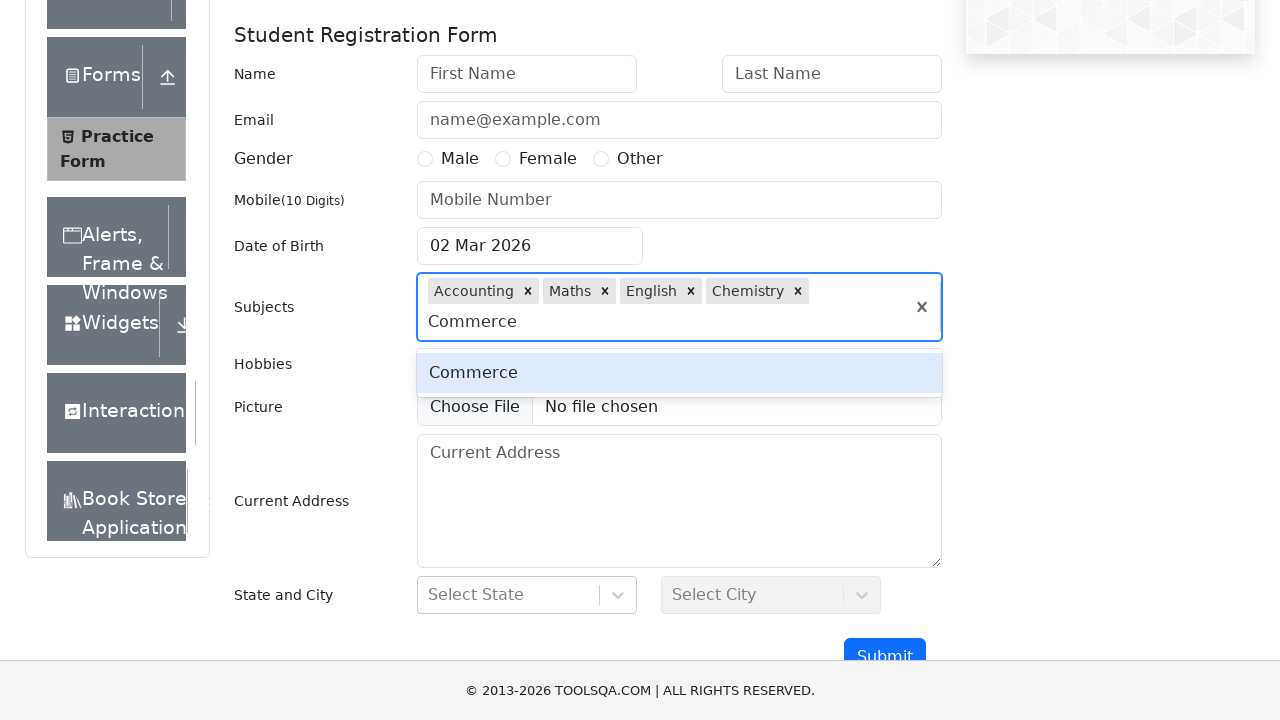

Pressed Enter to add 'Commerce' to the list on #subjectsInput
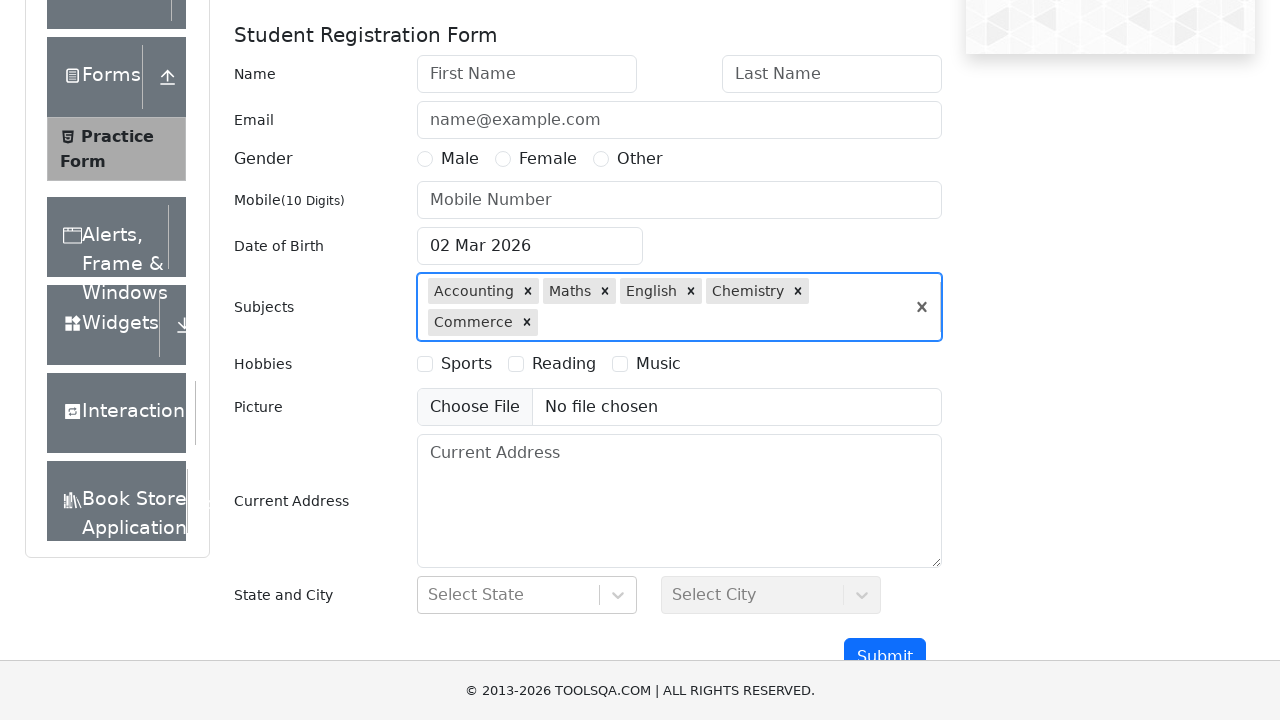

Filled subjects input with 'Computer Science' on #subjectsInput
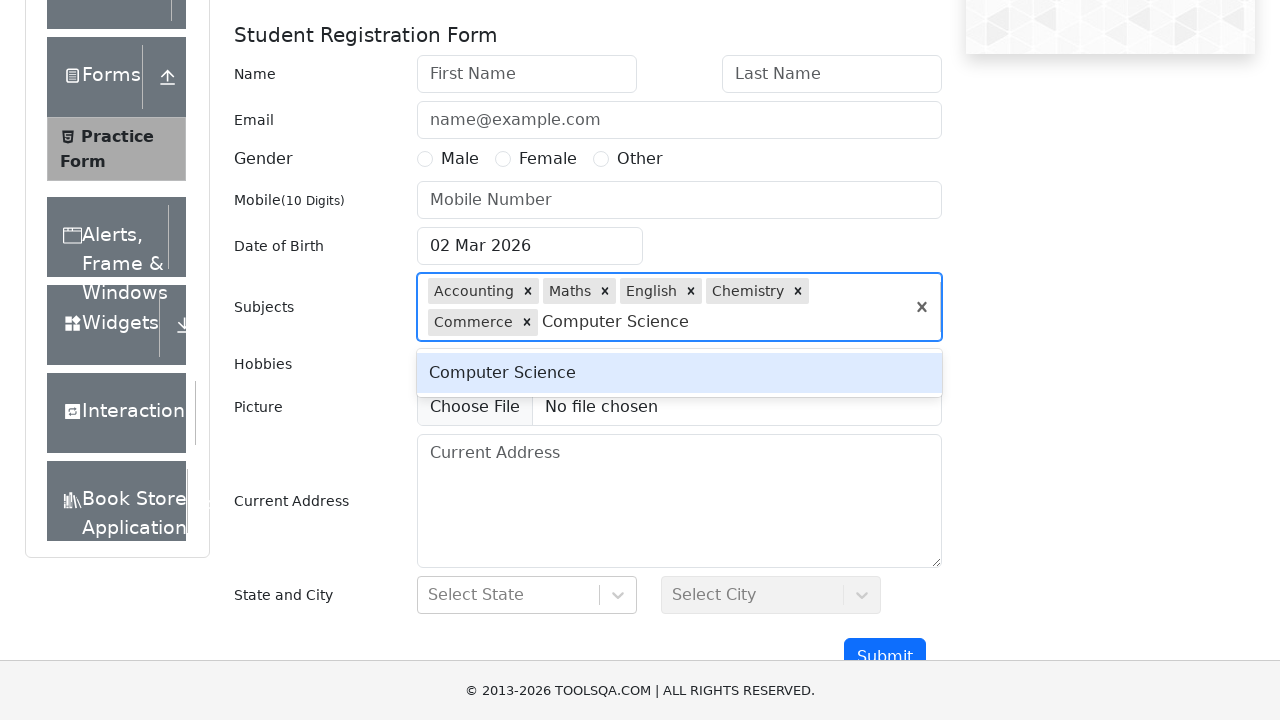

Pressed Enter to add 'Computer Science' to the list on #subjectsInput
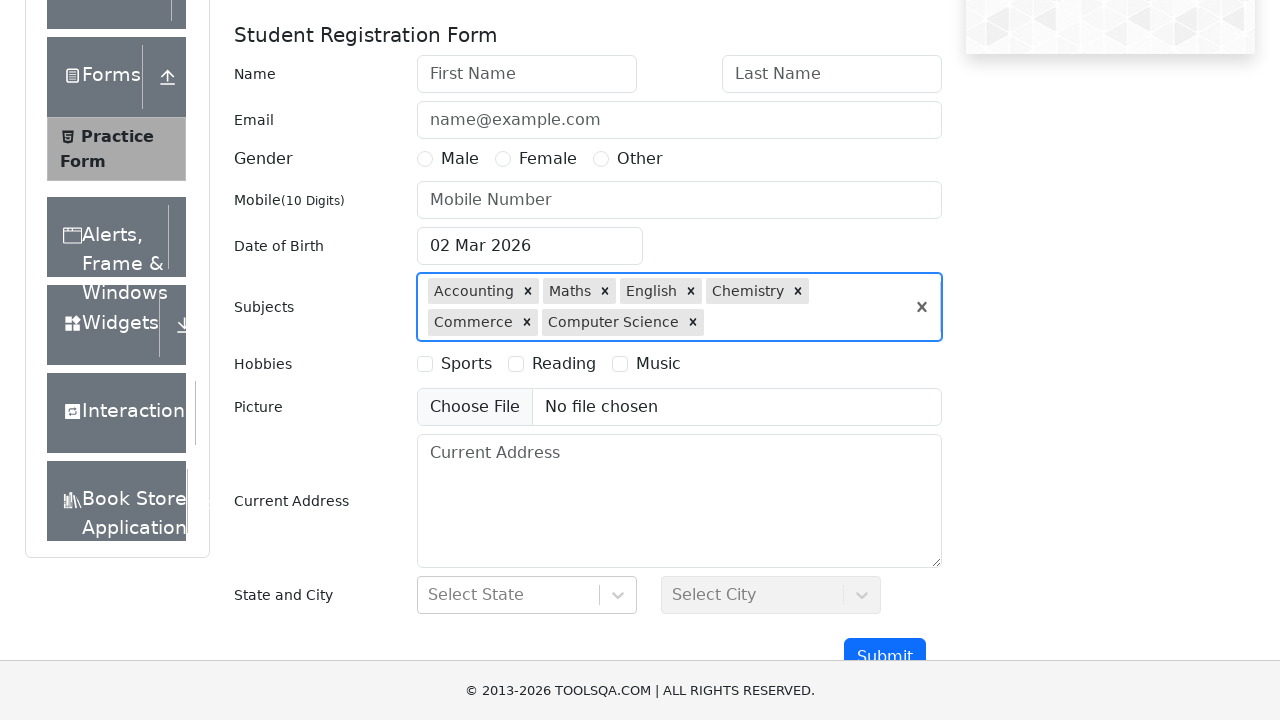

Clicked remove button to delete 'Computer Science' from subjects at (693, 322) on //div[contains(@class,'multiValue')][./div[text()='Computer Science']]/div[2]
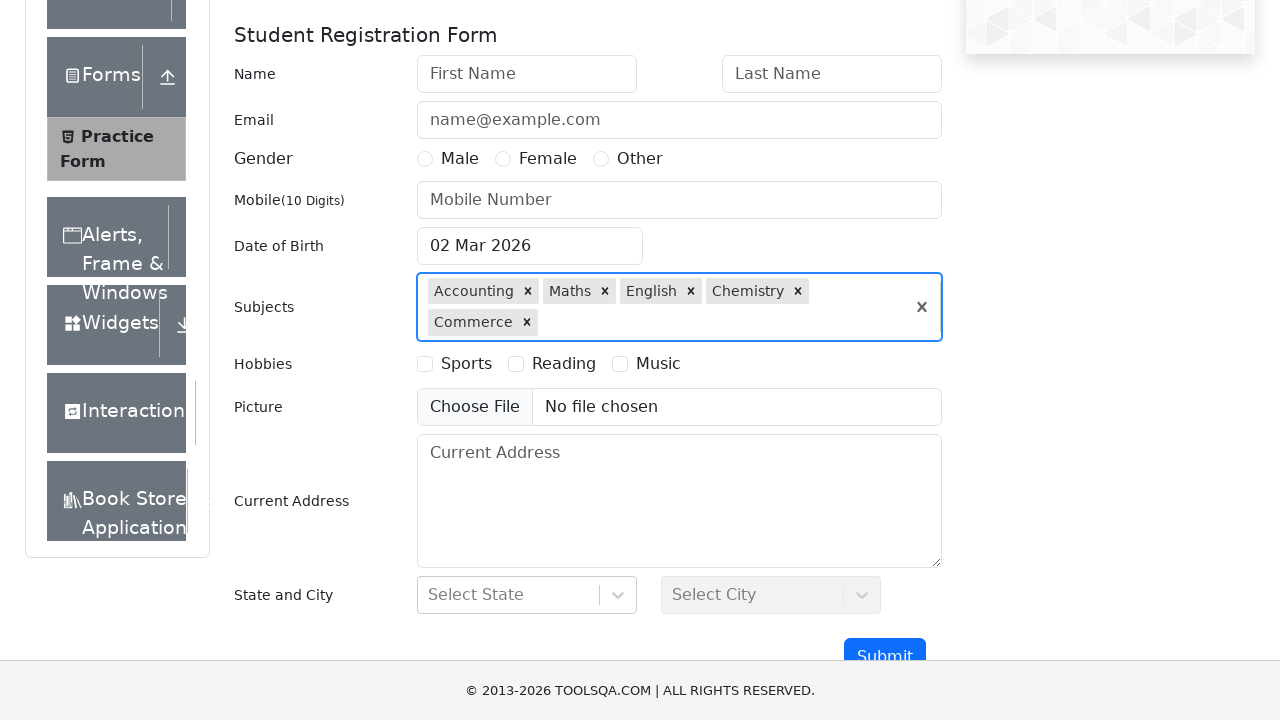

Clicked remove button to delete 'Commerce' from subjects at (527, 322) on //div[contains(@class,'multiValue')][./div[text()='Commerce']]/div[2]
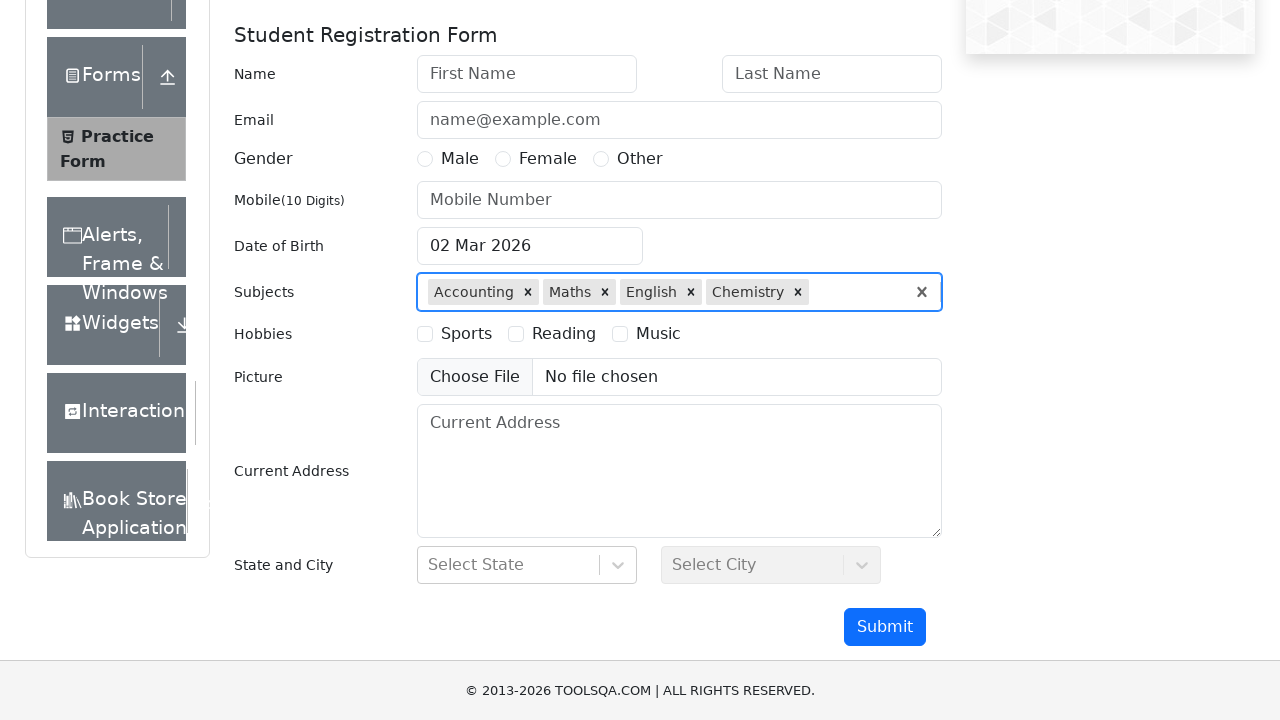

Clicked remove button to delete 'Chemistry' from subjects at (798, 292) on //div[contains(@class,'multiValue')][./div[text()='Chemistry']]/div[2]
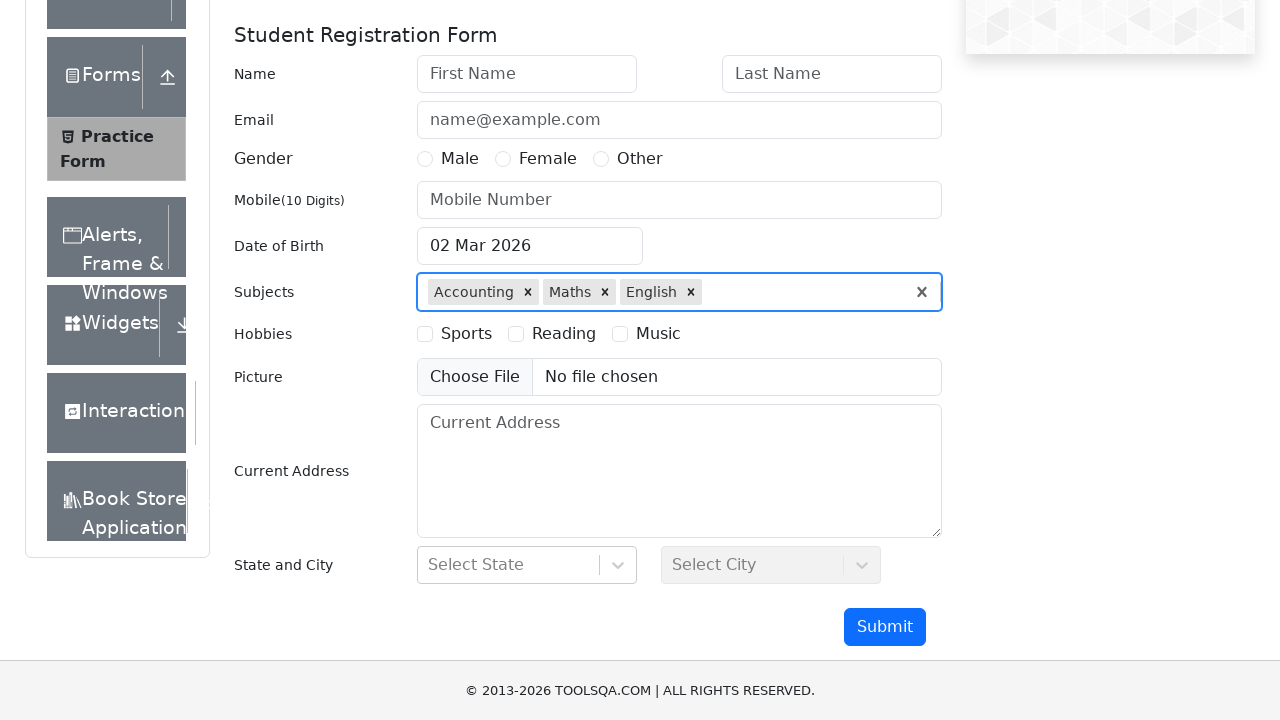

Clicked remove button to delete 'English' from subjects at (691, 292) on //div[contains(@class,'multiValue')][./div[text()='English']]/div[2]
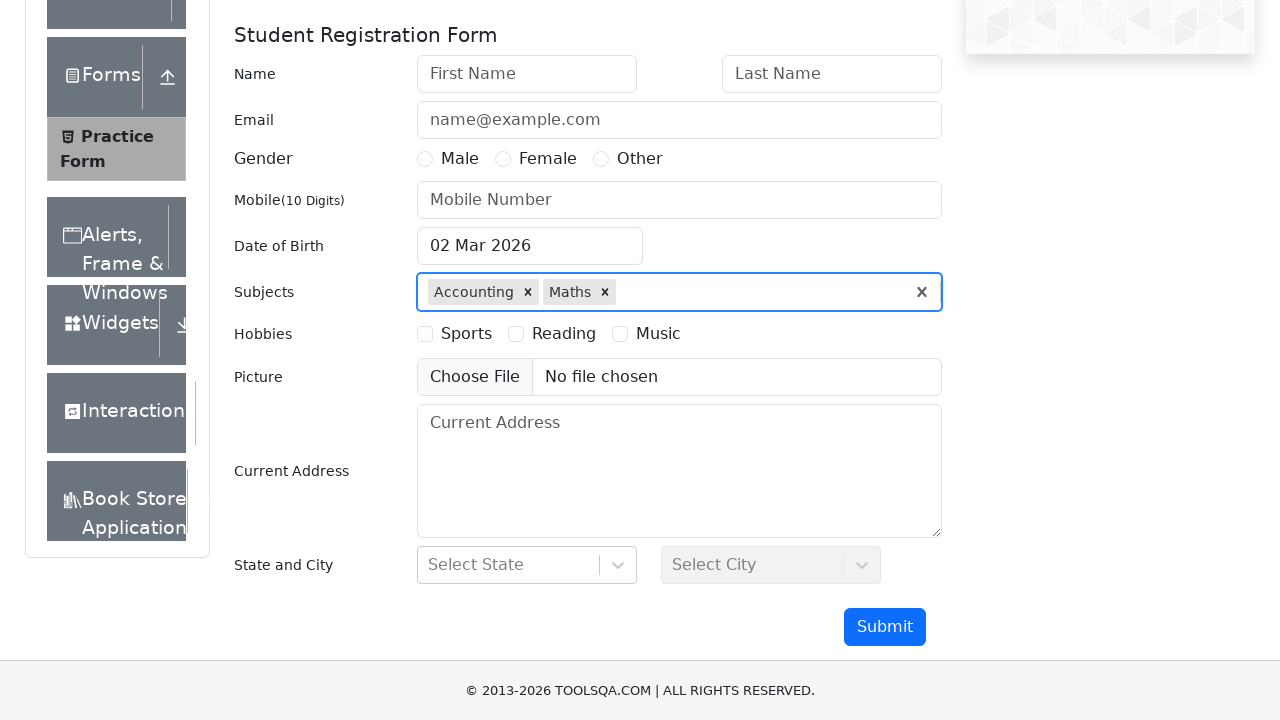

Clicked remove button to delete 'Maths' from subjects at (605, 292) on //div[contains(@class,'multiValue')][./div[text()='Maths']]/div[2]
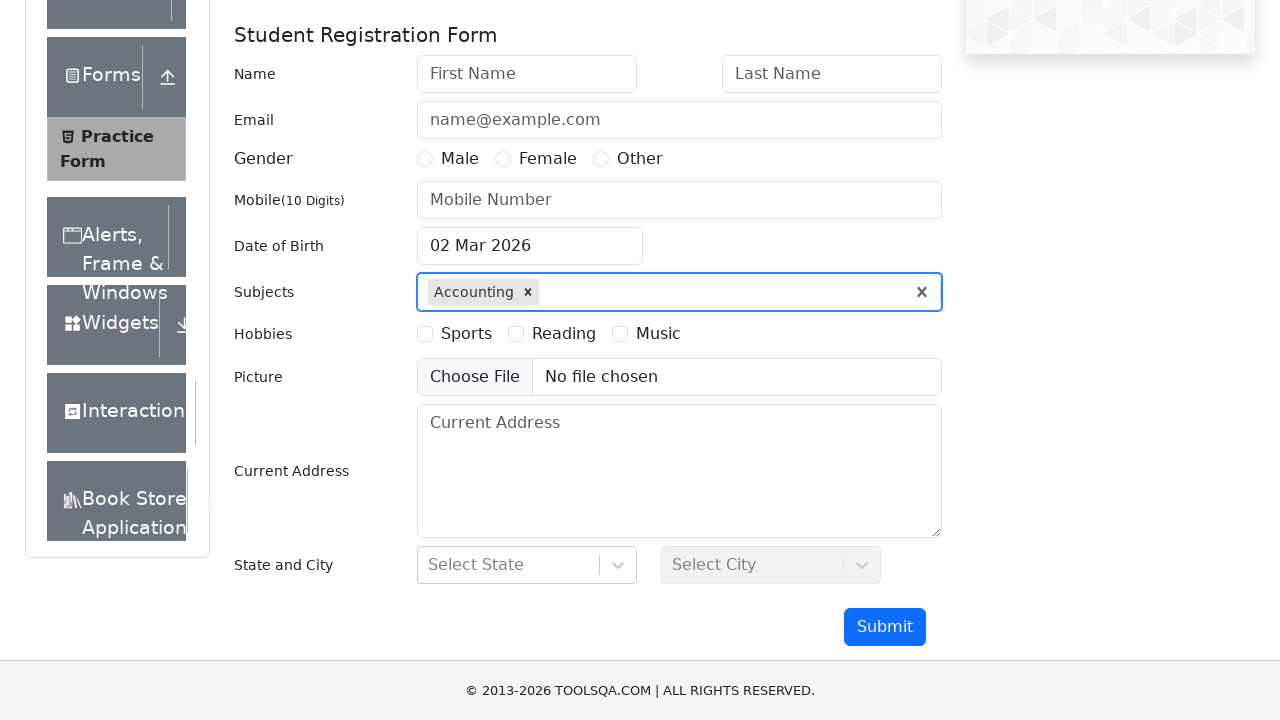

Verified that 'Accounting' still exists in the subjects field
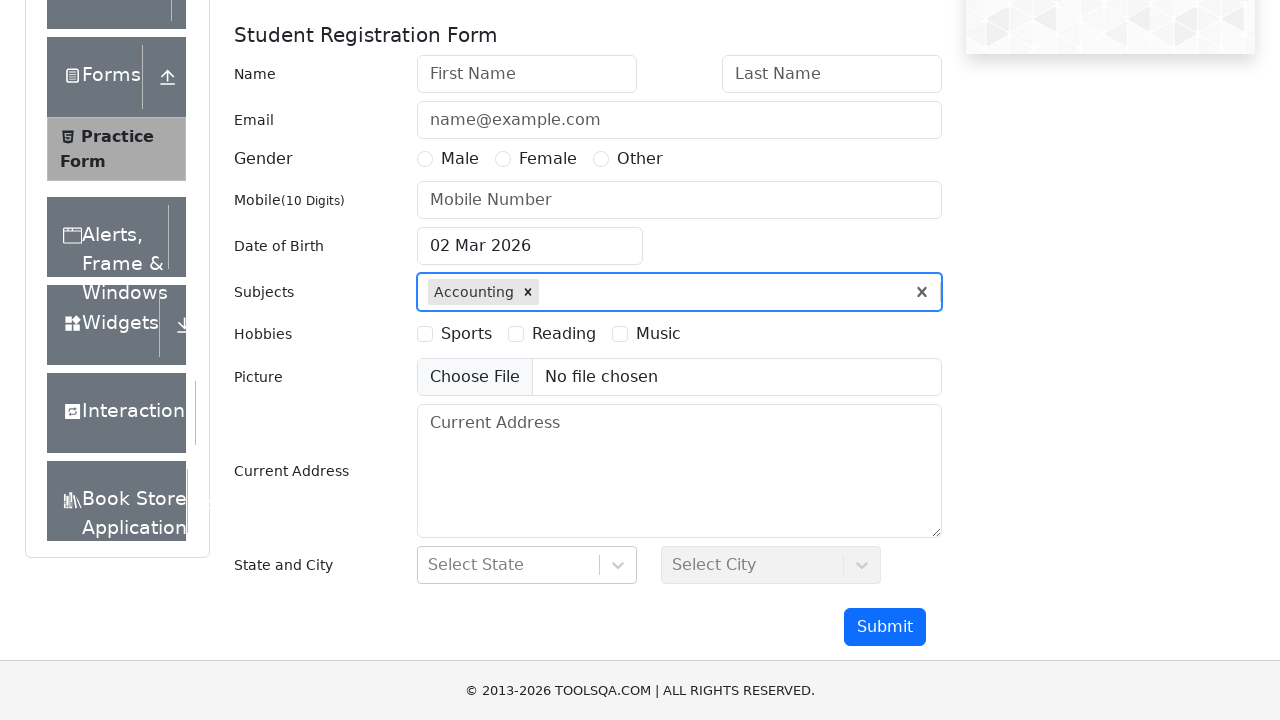

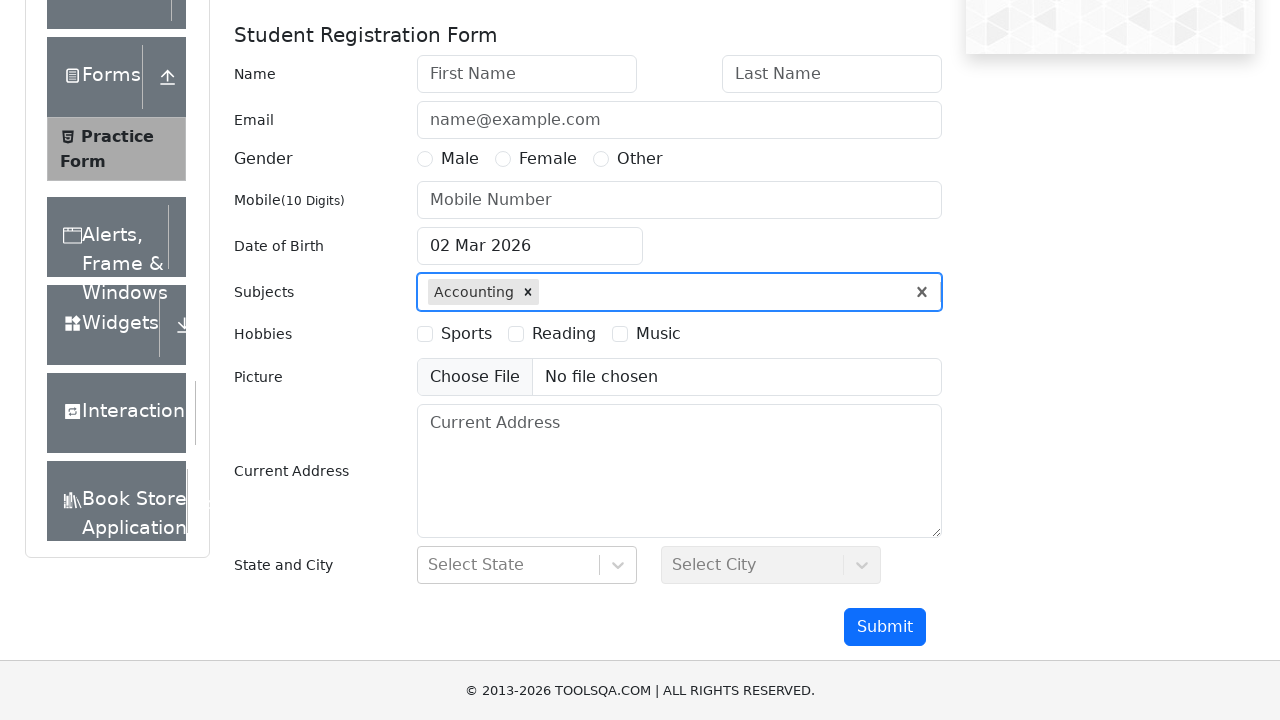